Tests the functionality of footer links by counting links at different scopes and opening each link in the first footer column in a new tab

Starting URL: https://rahulshettyacademy.com/AutomationPractice/

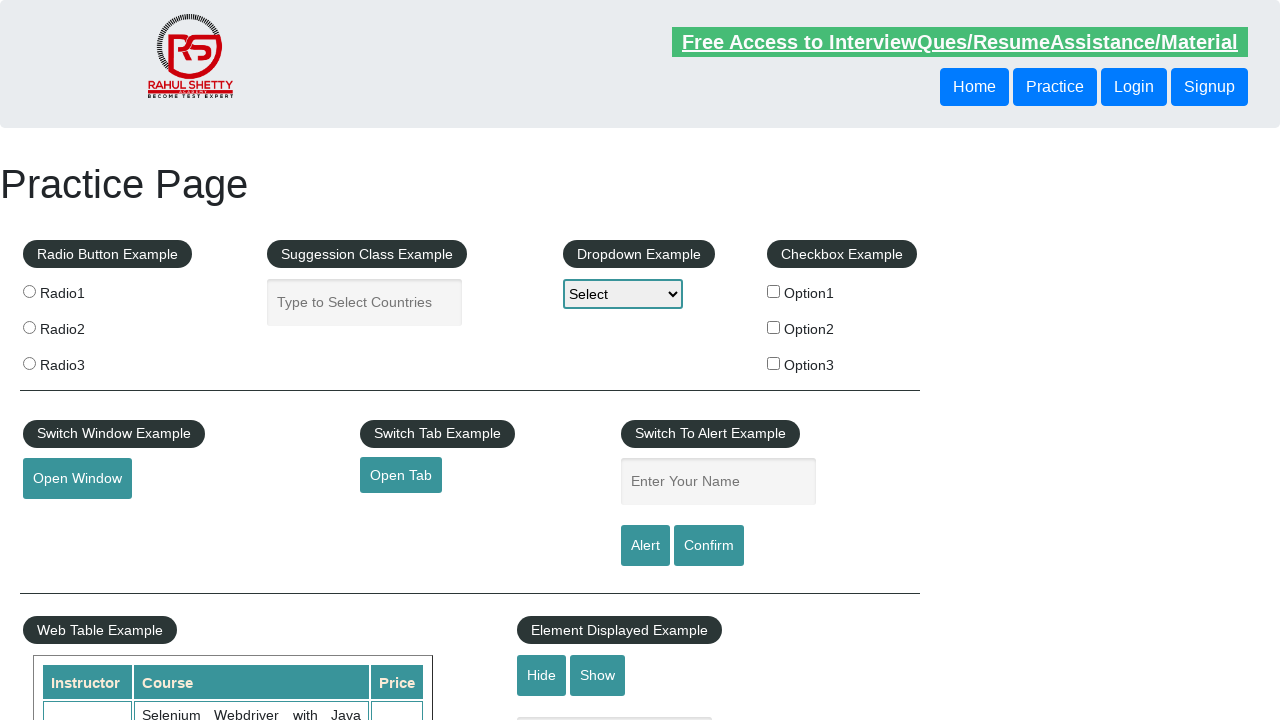

Counted all links on the page
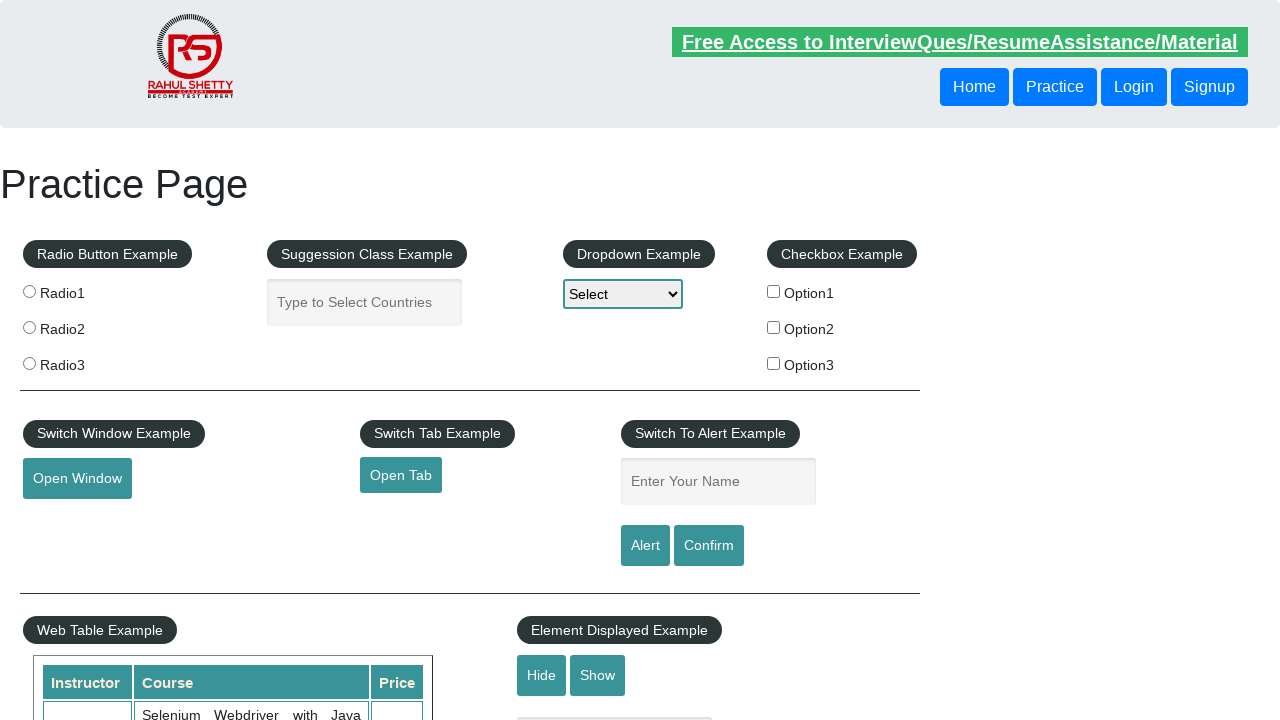

Located footer section
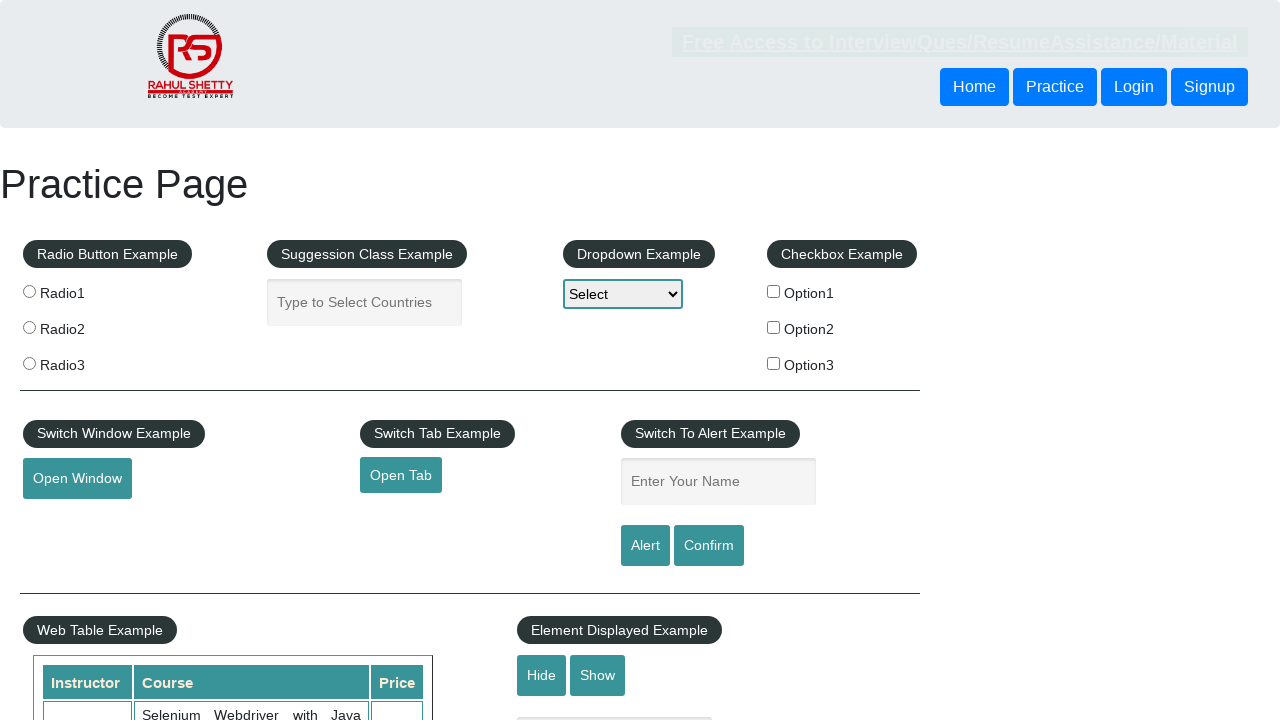

Counted links in footer section
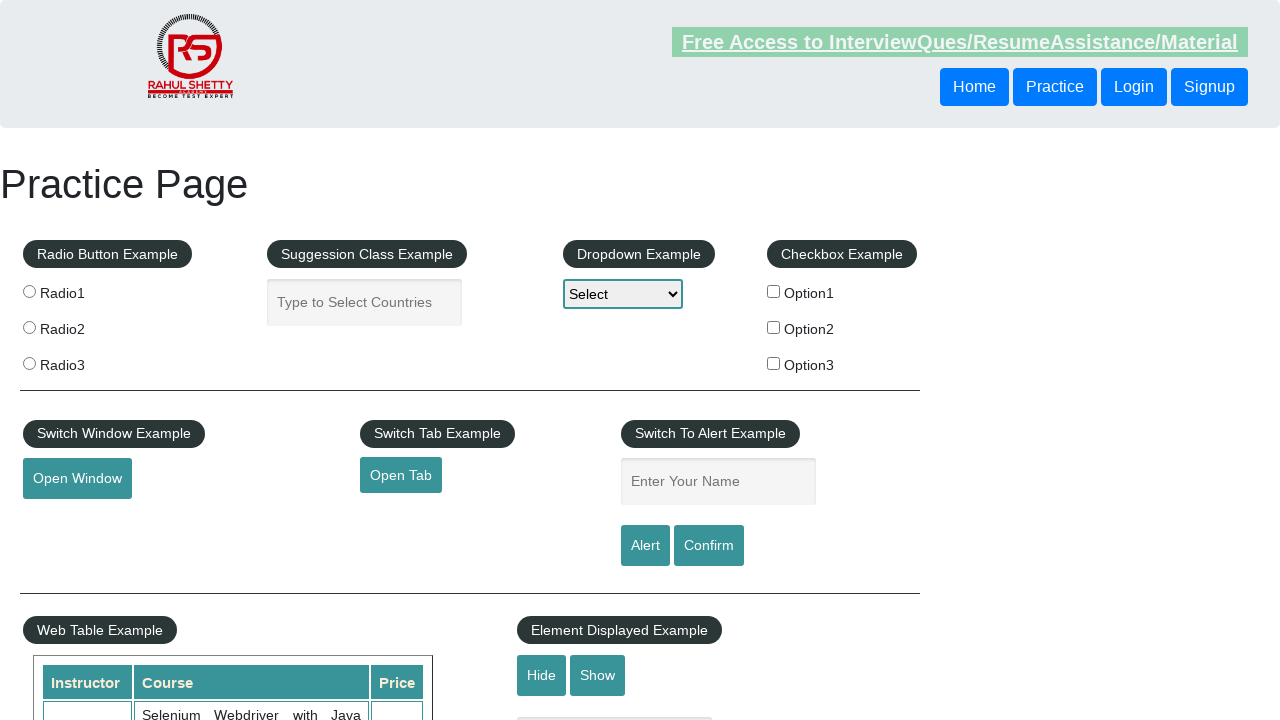

Located first column in footer
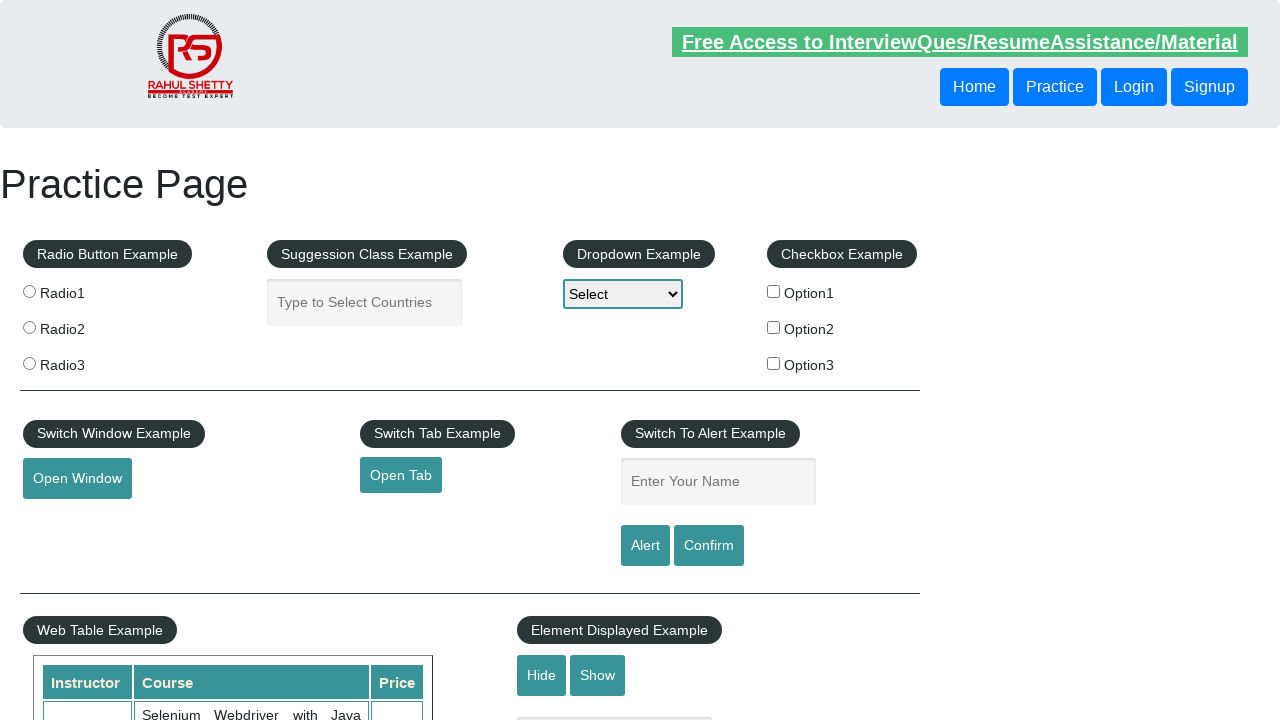

Counted links in first footer column
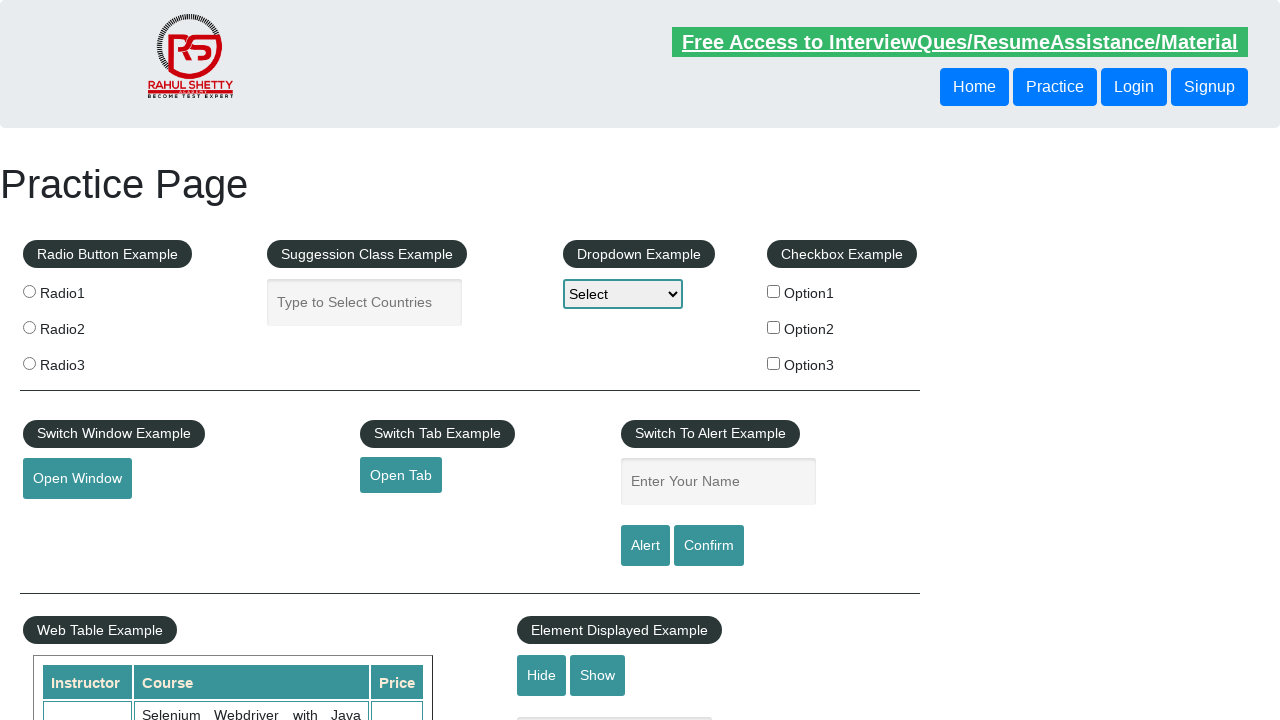

Opened footer link 1 in new tab with Ctrl+Click at (68, 520) on xpath=//*[@id='gf-BIG'] >> xpath=//table/tbody/tr/td[1]/ul >> a >> nth=1
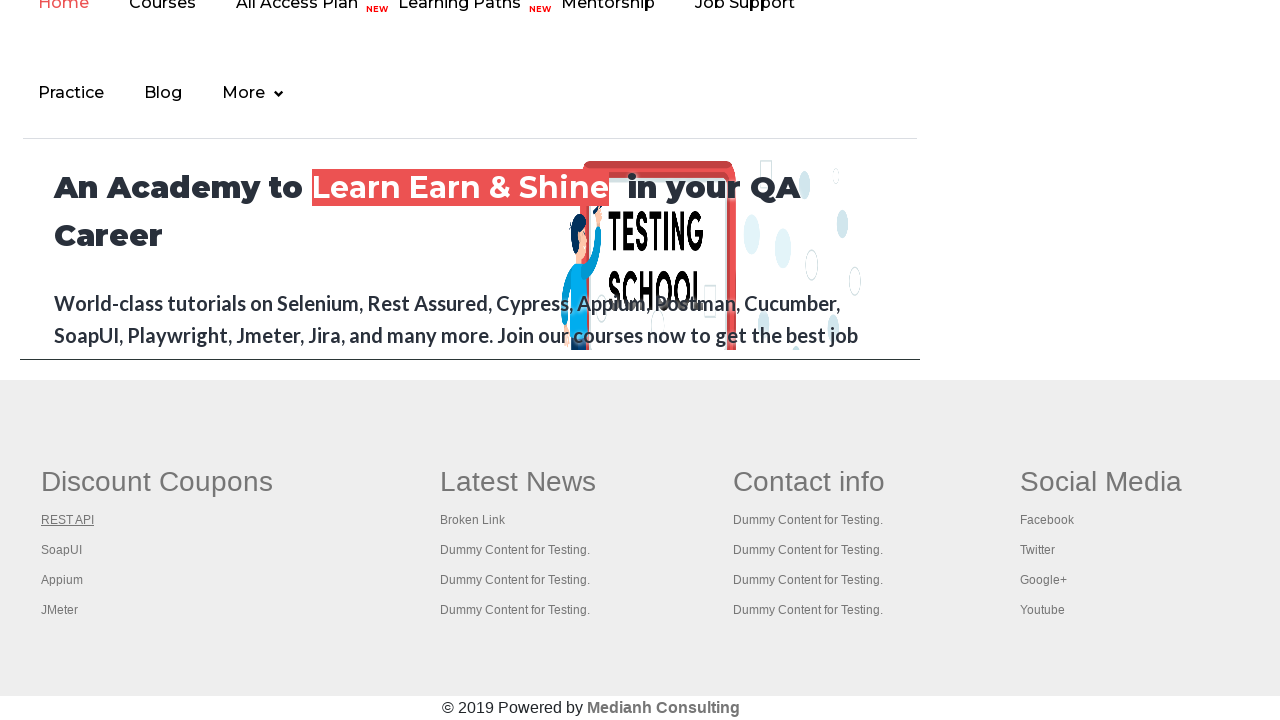

Waited 1 second after opening link 1
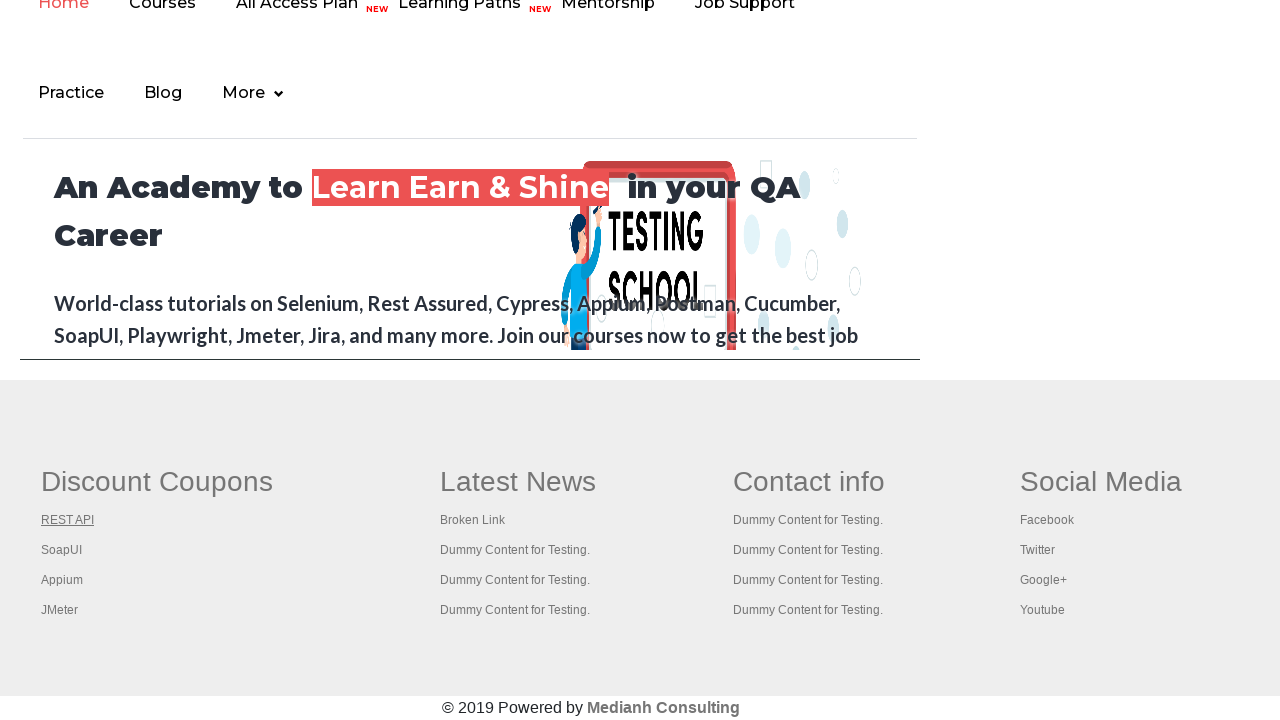

Opened footer link 2 in new tab with Ctrl+Click at (62, 550) on xpath=//*[@id='gf-BIG'] >> xpath=//table/tbody/tr/td[1]/ul >> a >> nth=2
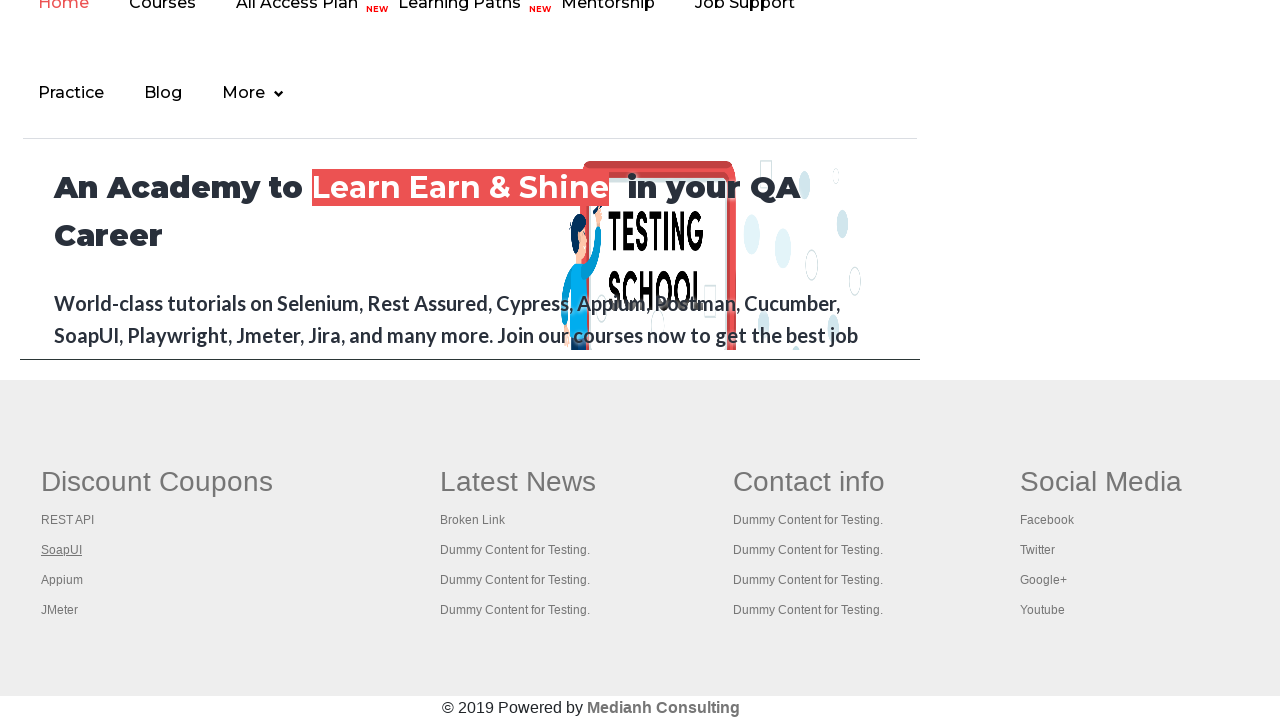

Waited 1 second after opening link 2
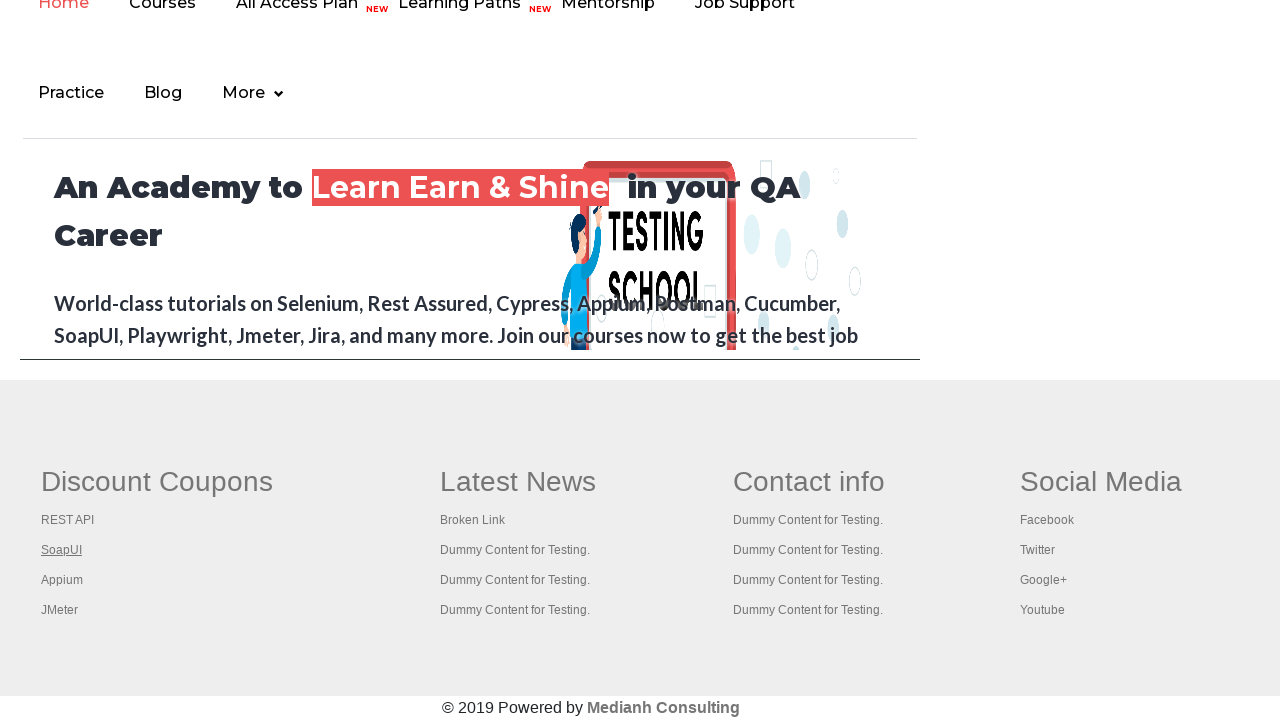

Opened footer link 3 in new tab with Ctrl+Click at (62, 580) on xpath=//*[@id='gf-BIG'] >> xpath=//table/tbody/tr/td[1]/ul >> a >> nth=3
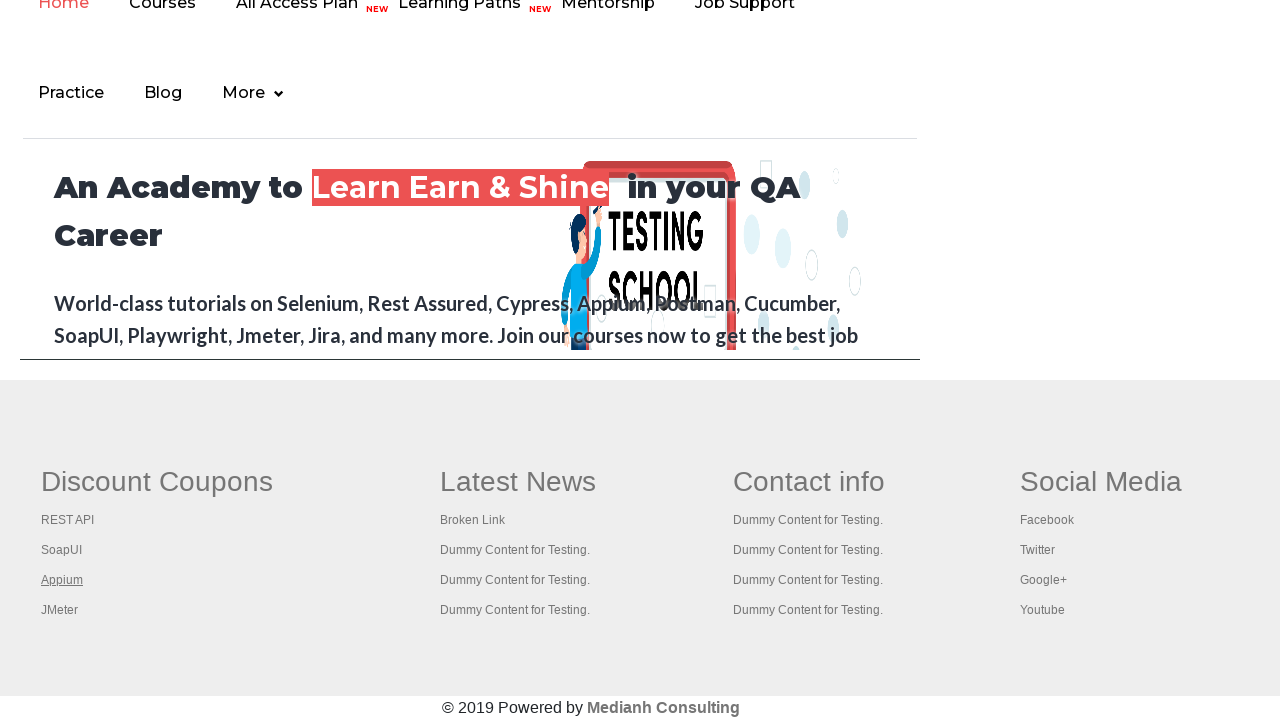

Waited 1 second after opening link 3
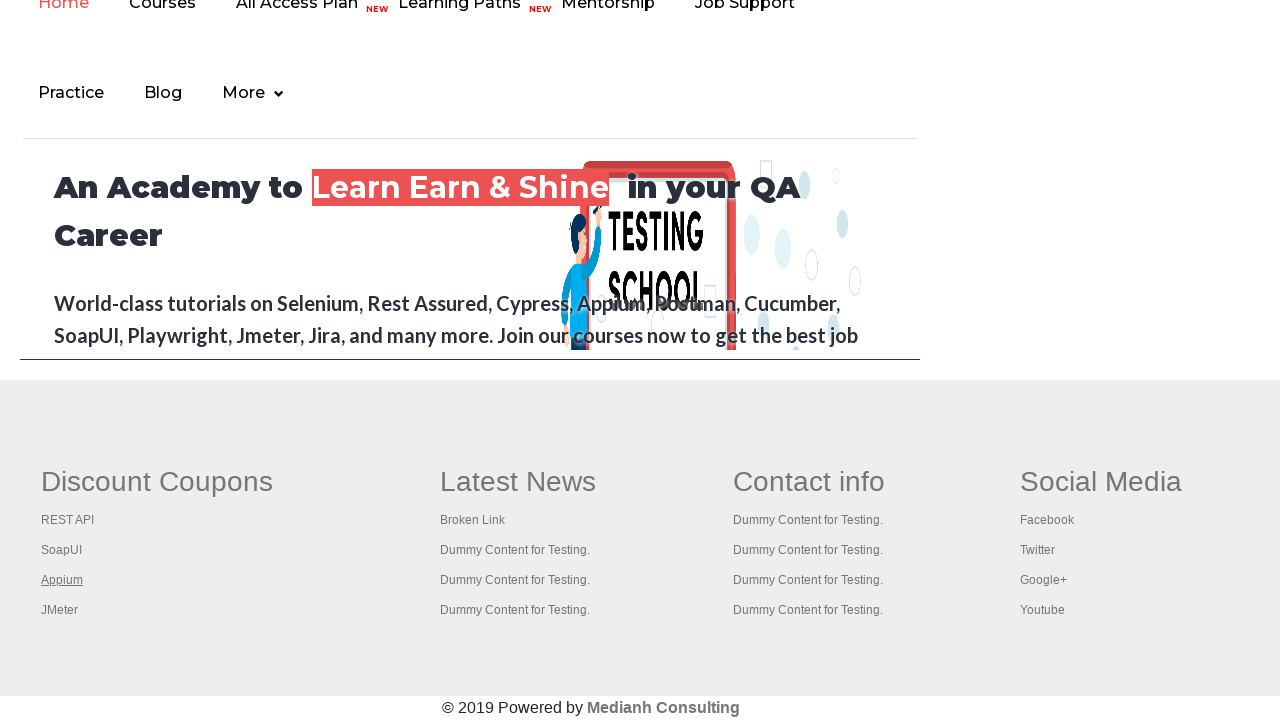

Opened footer link 4 in new tab with Ctrl+Click at (60, 610) on xpath=//*[@id='gf-BIG'] >> xpath=//table/tbody/tr/td[1]/ul >> a >> nth=4
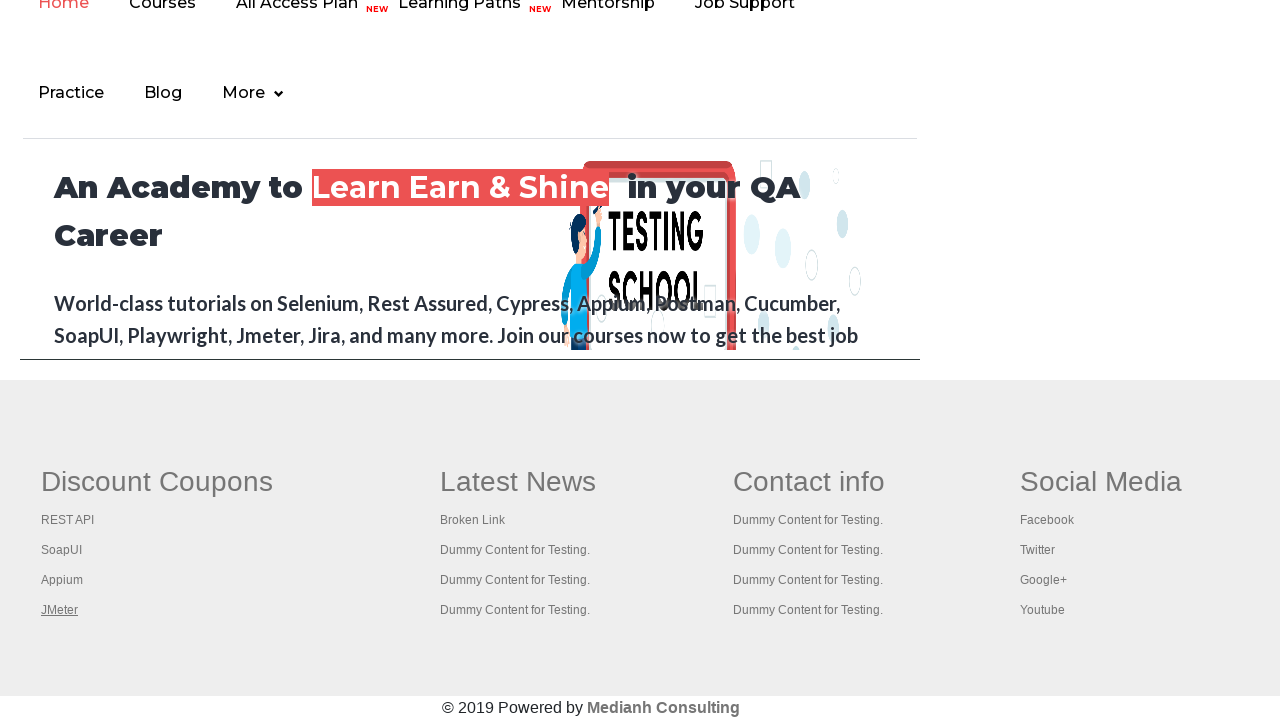

Waited 1 second after opening link 4
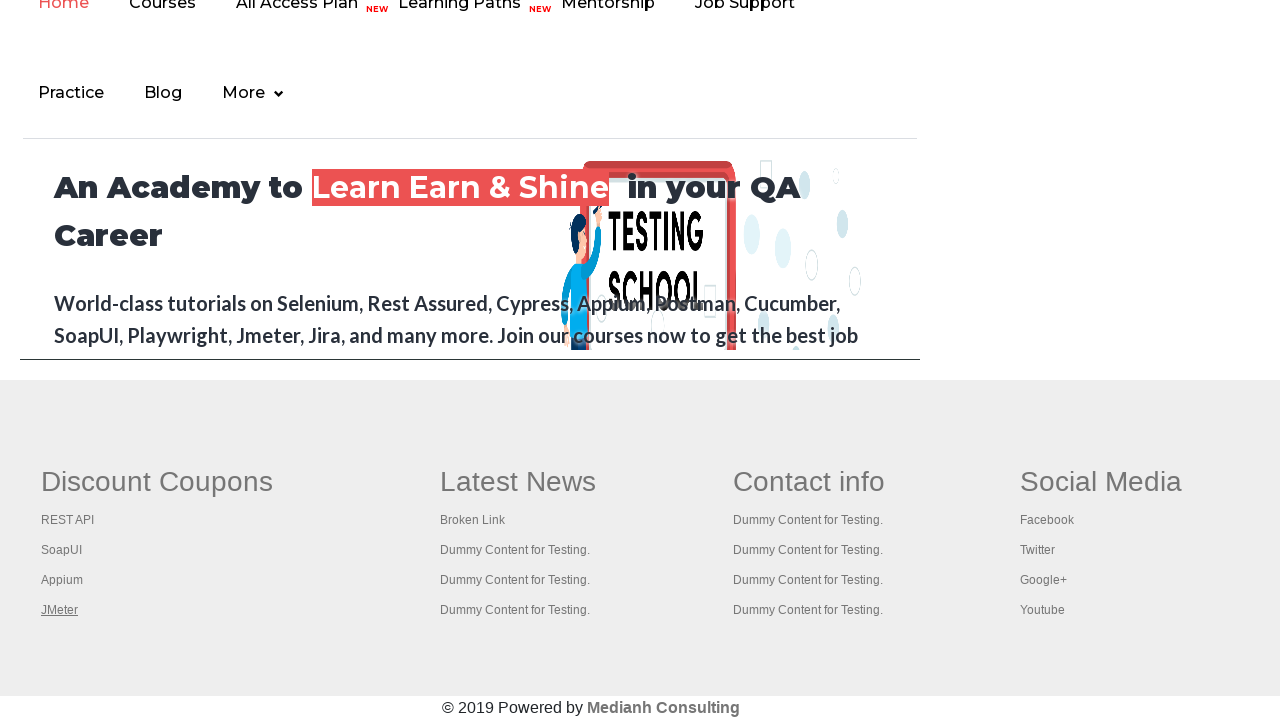

Retrieved all open pages/tabs from context
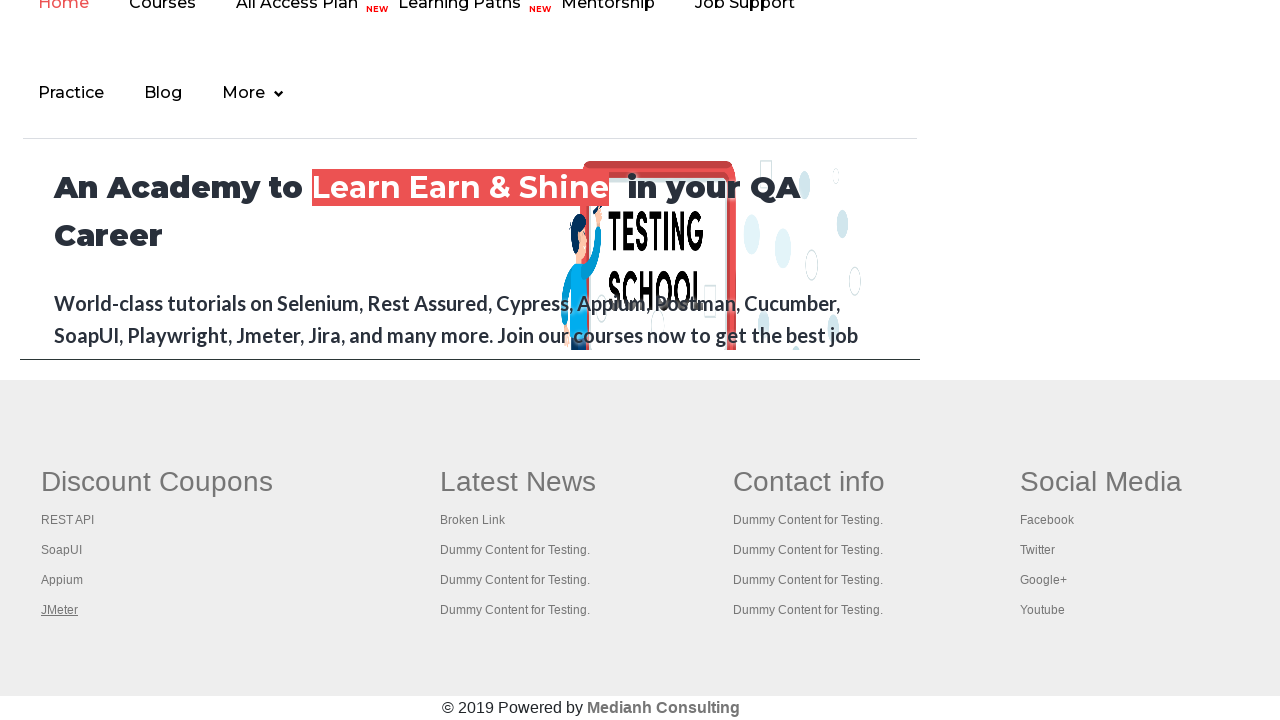

Printed page title: Practice Page
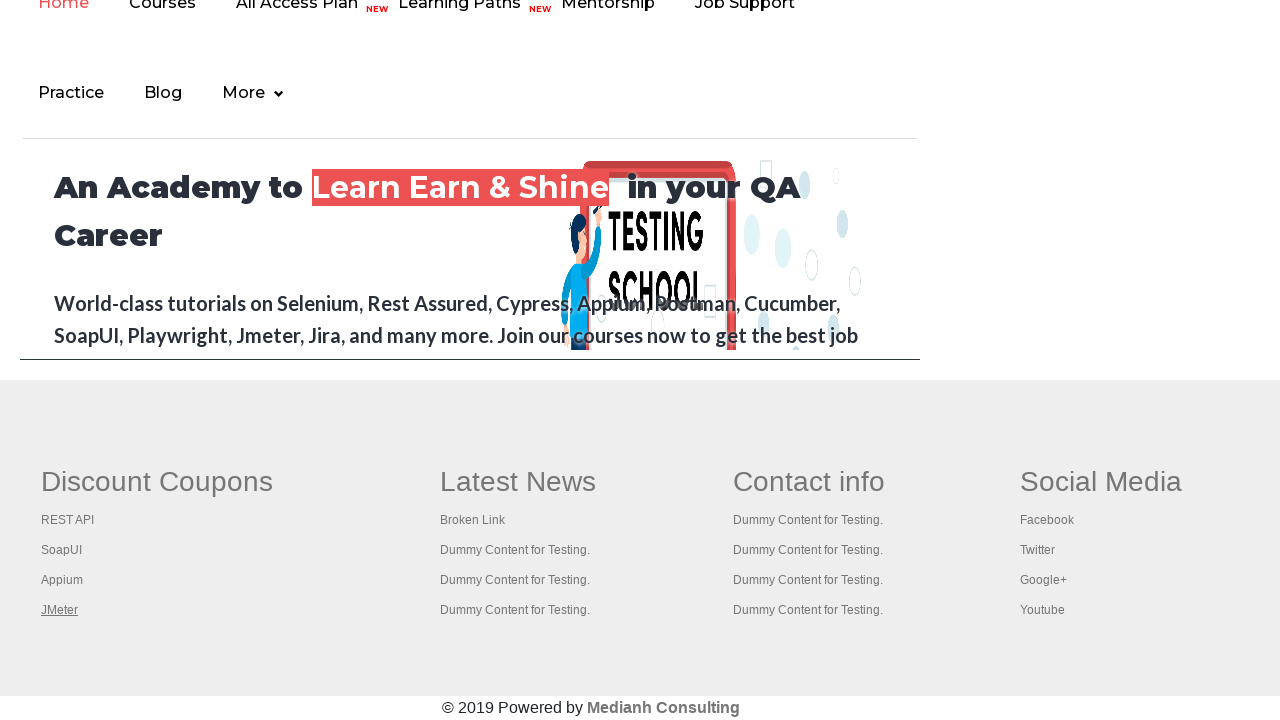

Printed page title: REST API Tutorial
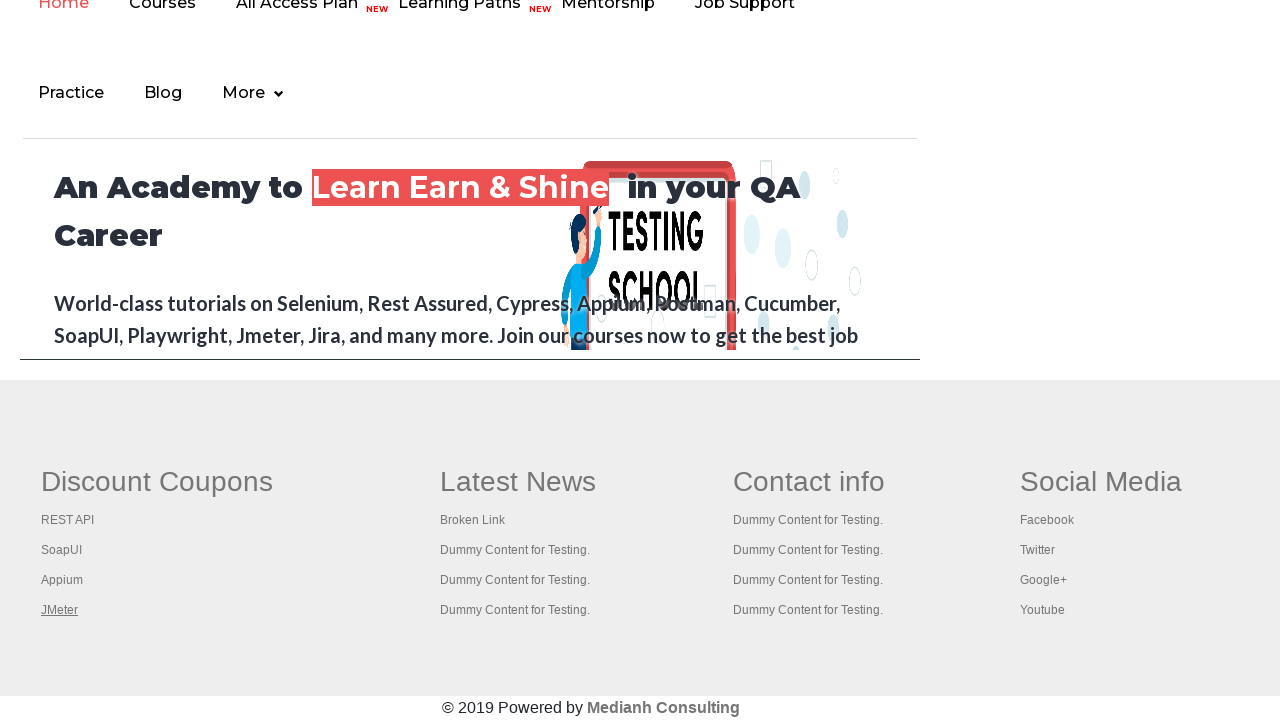

Printed page title: The World’s Most Popular API Testing Tool | SoapUI
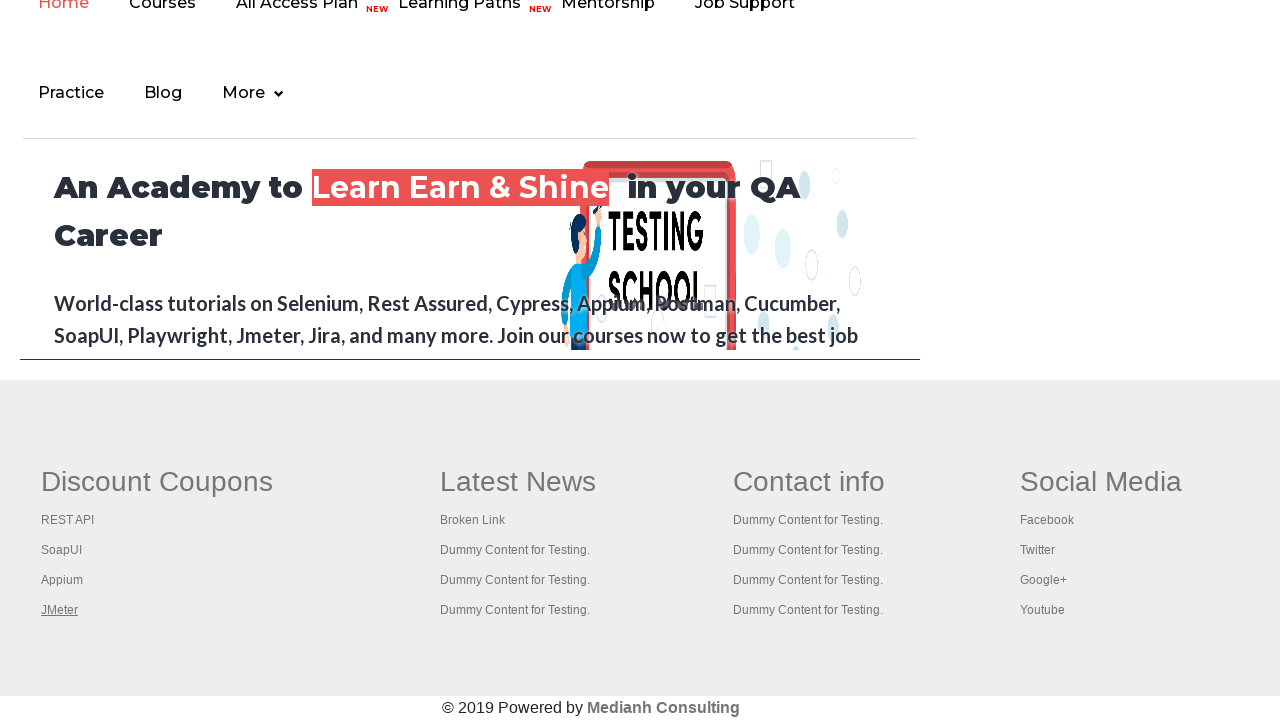

Printed page title: Appium tutorial for Mobile Apps testing | RahulShetty Academy | Rahul
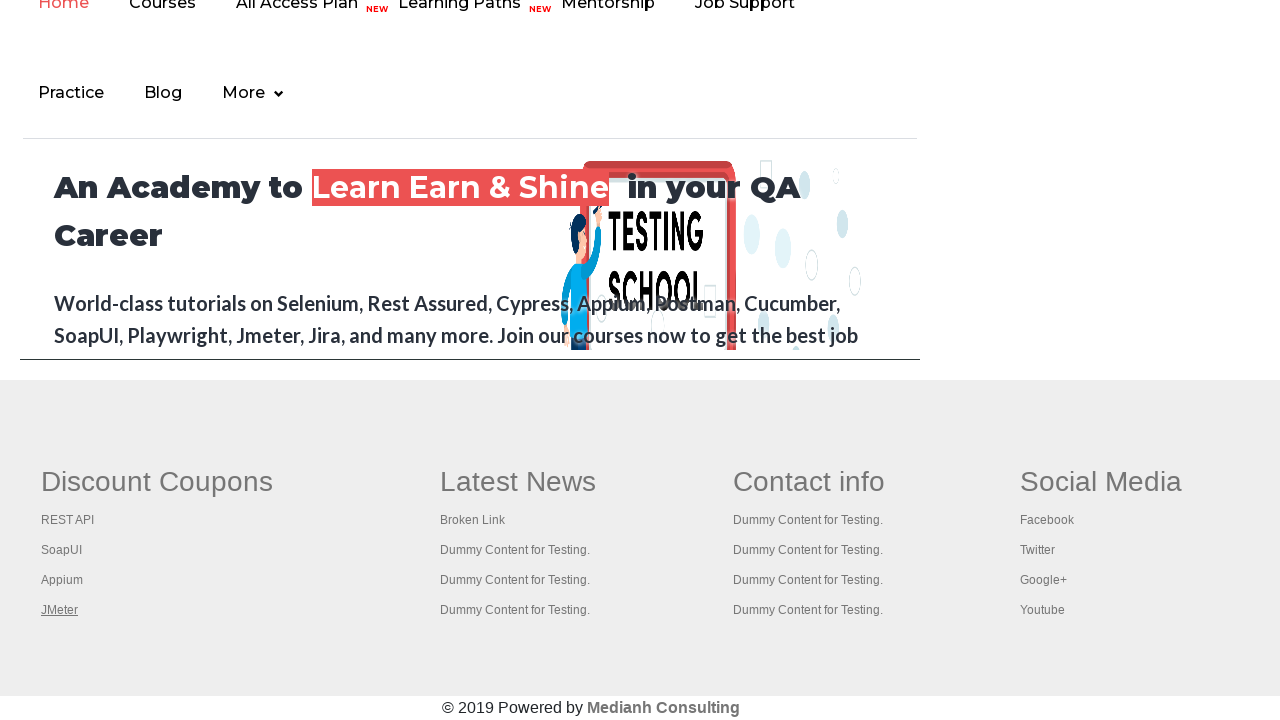

Printed page title: Apache JMeter - Apache JMeter™
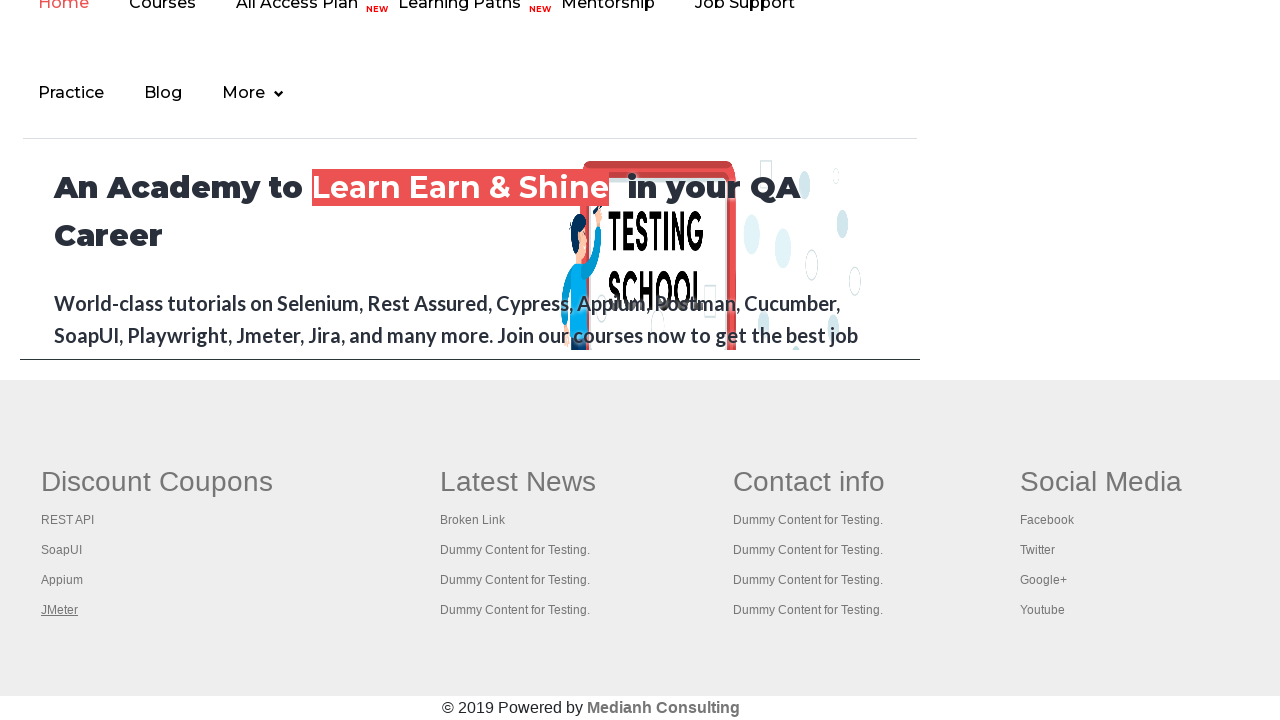

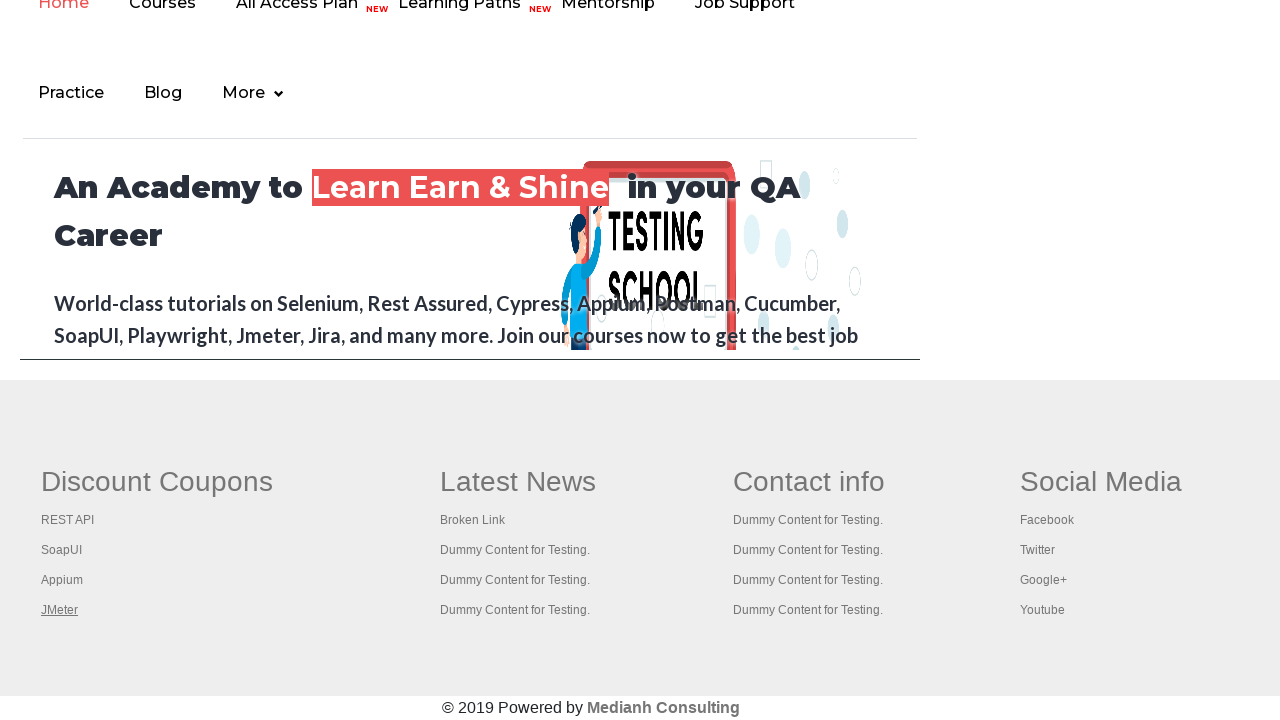